Creates a new task in a CRUD application by filling in the task name and content fields, then clicking the add button.

Starting URL: https://liczi7836.github.io/

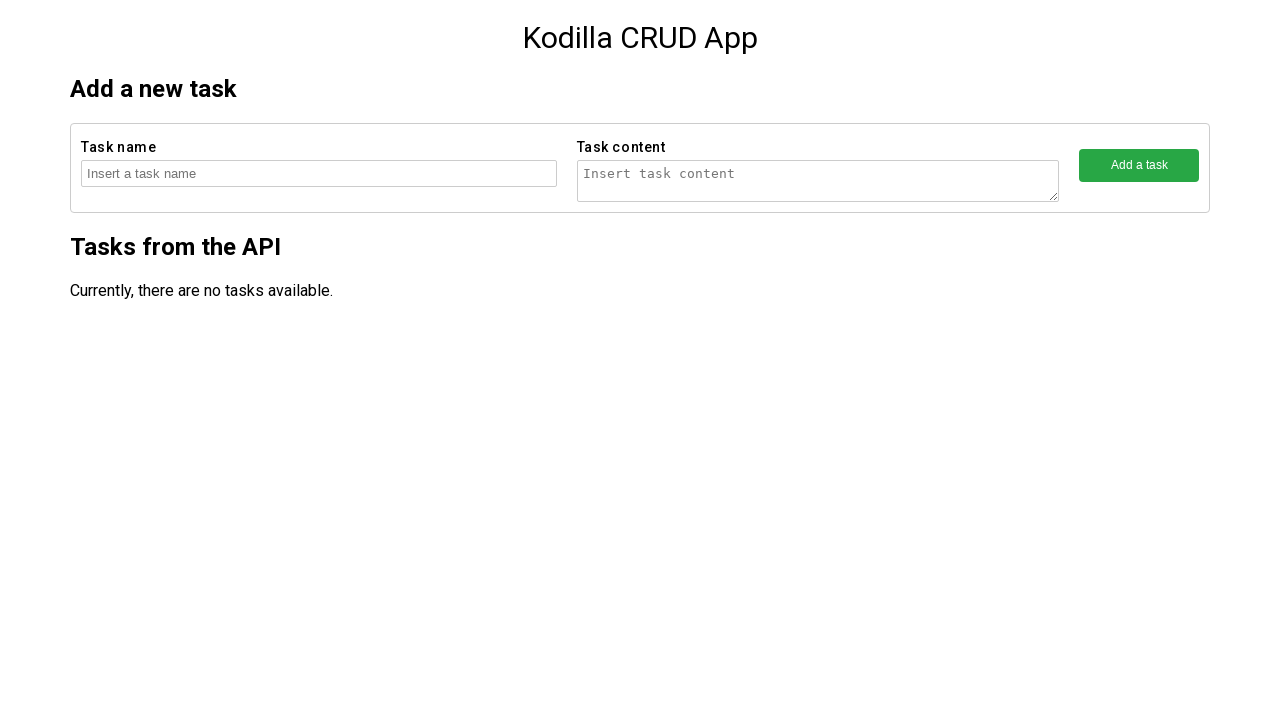

Filled task name field with 'Task number 45678' on //html/body/main/section[1]/form/fieldset[1]/input
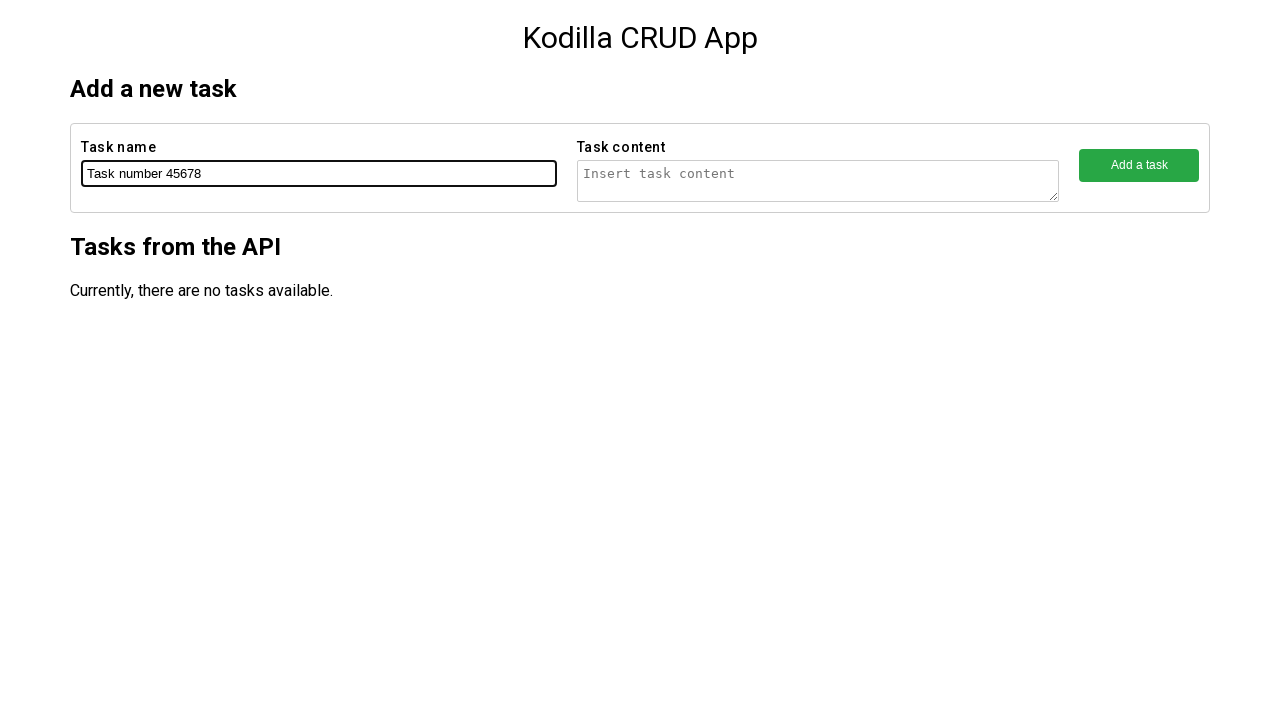

Filled task content field with 'Task number 45678 content' on //html/body/main/section[1]/form/fieldset[2]/textarea
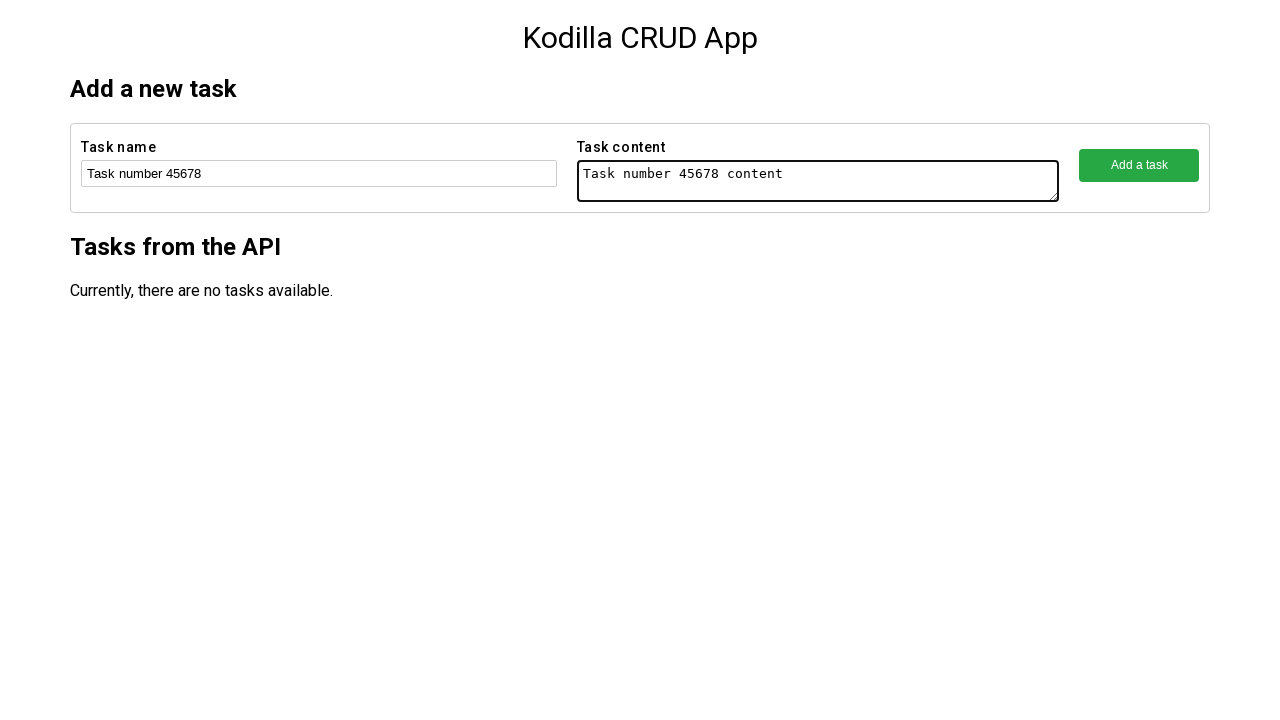

Clicked the add button to create the task at (1139, 165) on xpath=//fieldset[contains(@class, 'datatable__row-section datatable__row-section
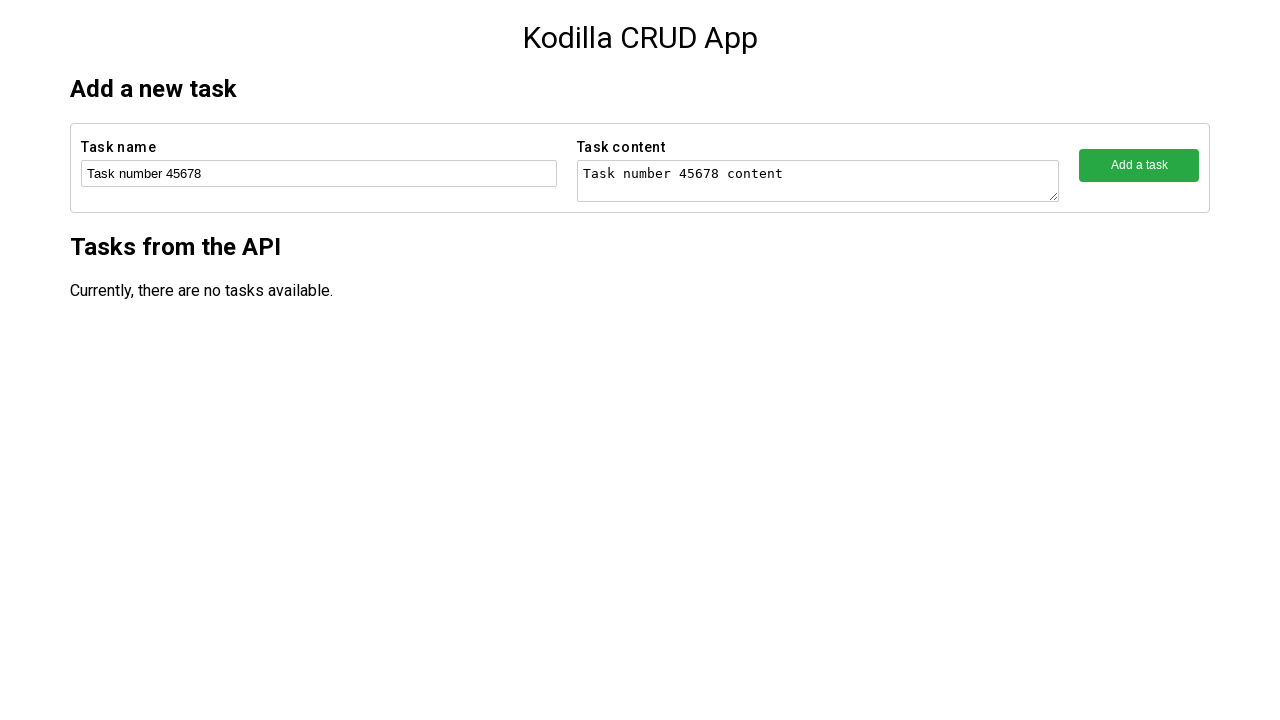

Waited 3 seconds for the task to be added to the CRUD application
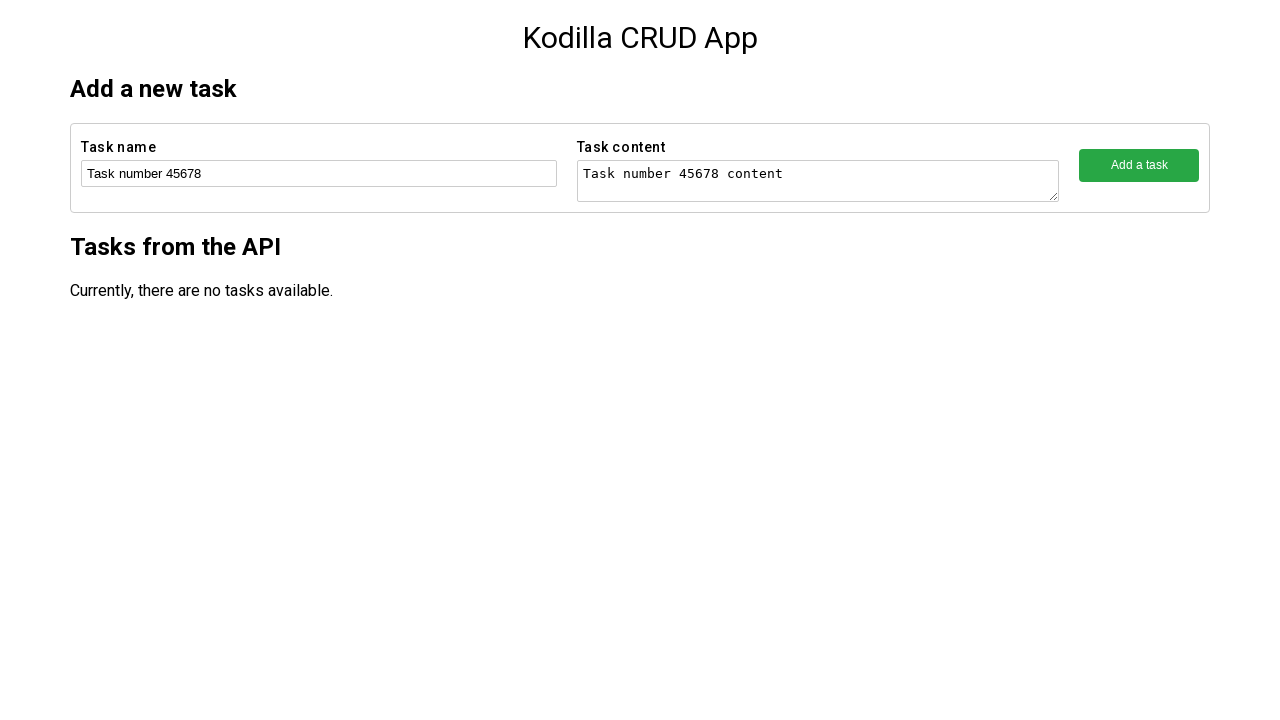

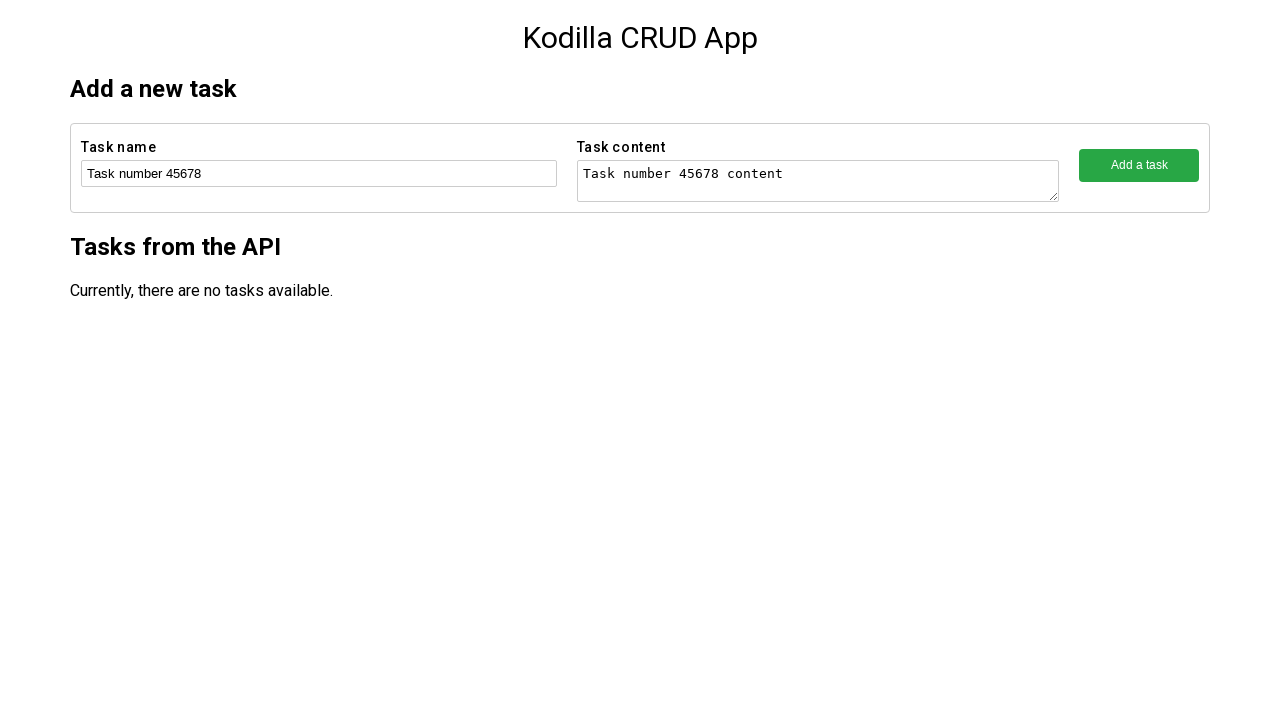